Tests e-commerce cart functionality by adding specific items (Cucumber, Walnuts, Strawberry) to cart, proceeding to checkout, and applying a promo code to verify discount application.

Starting URL: https://rahulshettyacademy.com/seleniumPractise/

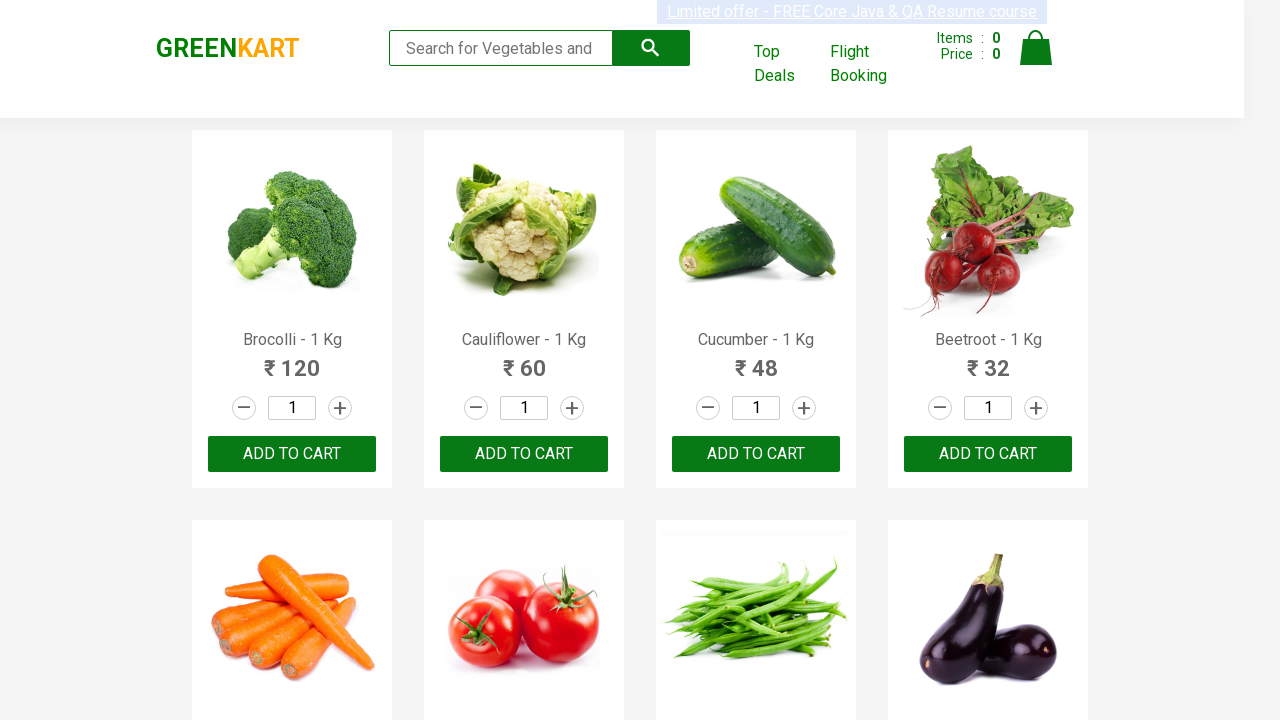

Waited for products to load
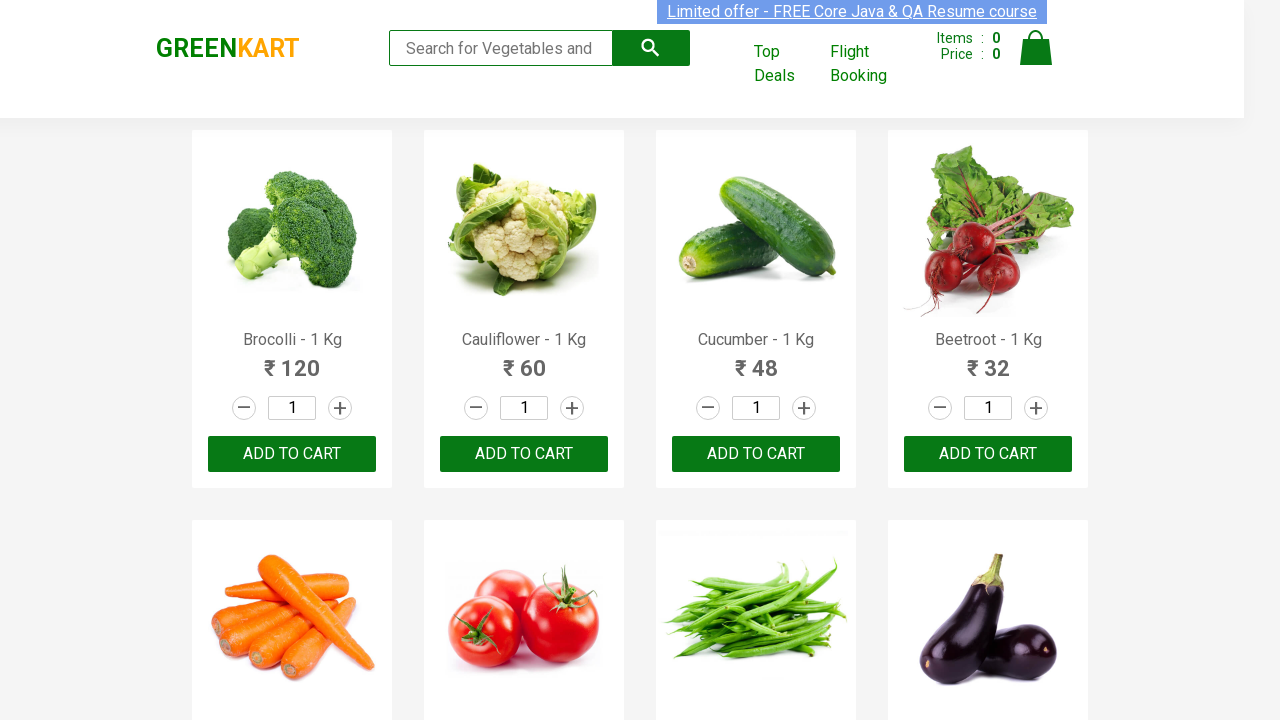

Retrieved all product elements
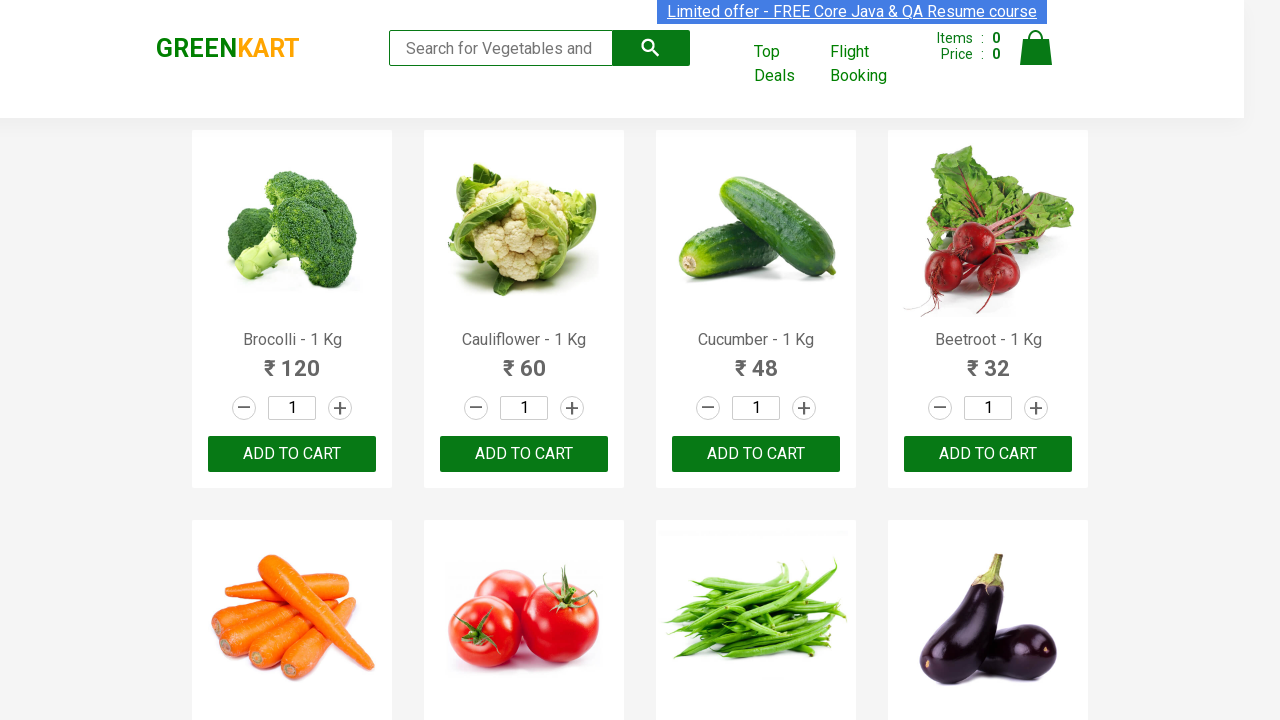

Added 'Cucumber' to cart at (756, 454) on xpath=//div[@class='product-action']/button >> nth=2
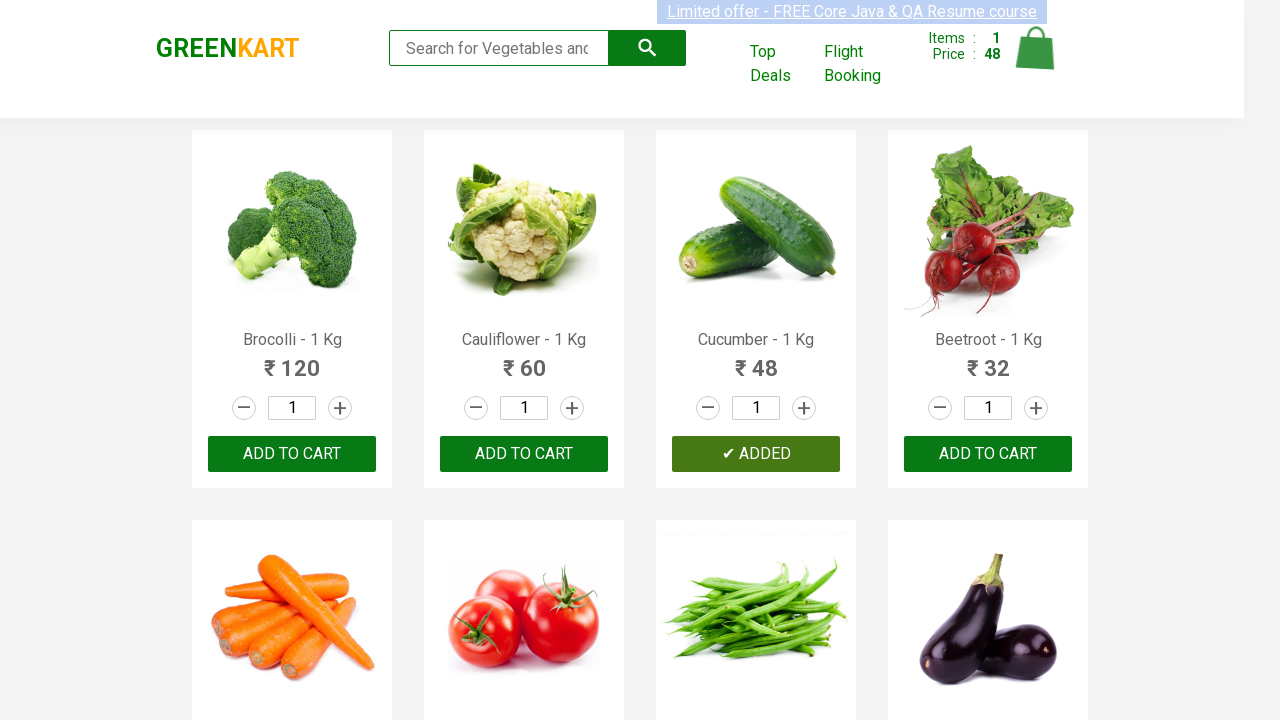

Added 'Strawberry' to cart at (988, 360) on xpath=//div[@class='product-action']/button >> nth=23
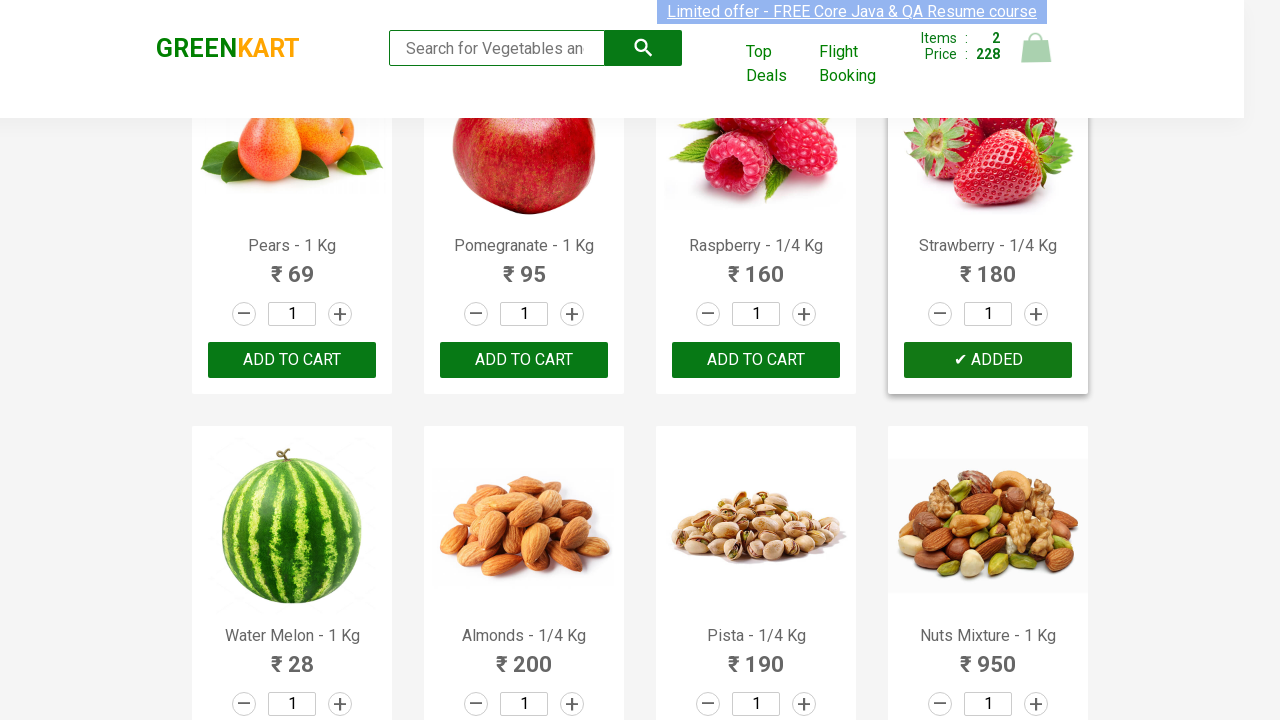

Added 'Walnuts' to cart at (524, 569) on xpath=//div[@class='product-action']/button >> nth=29
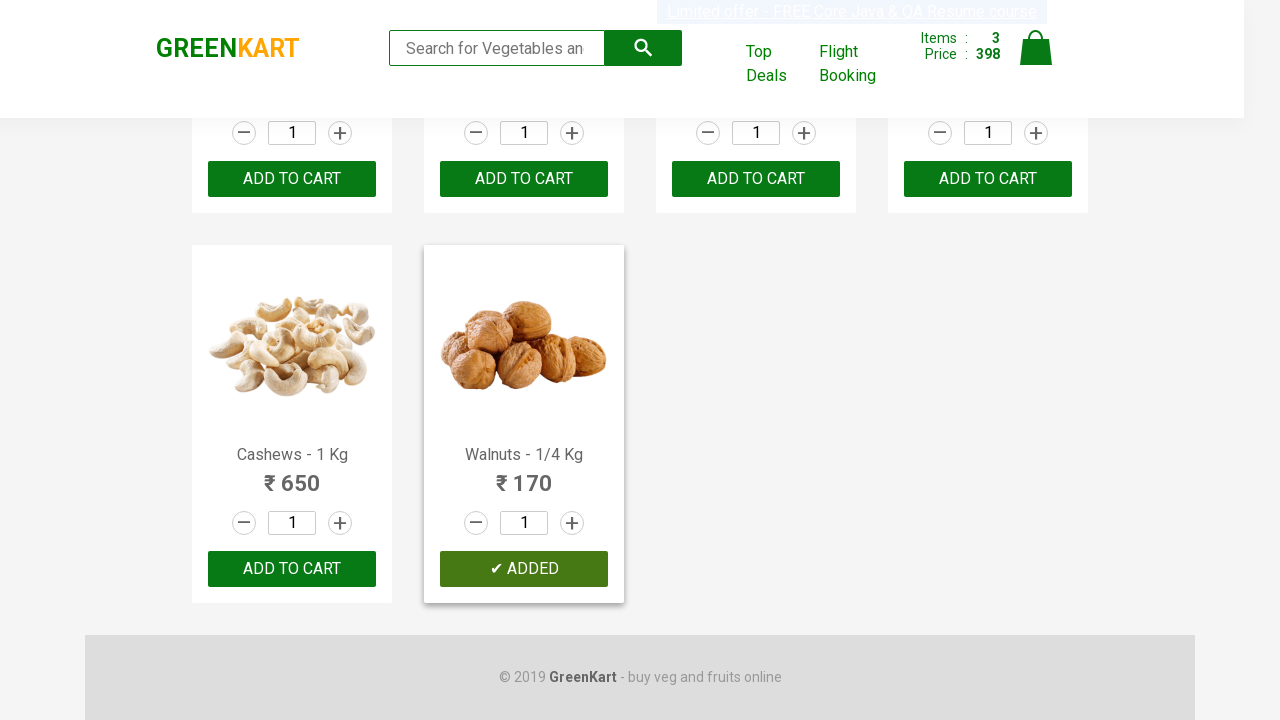

Clicked on cart icon at (1036, 48) on img[alt='Cart']
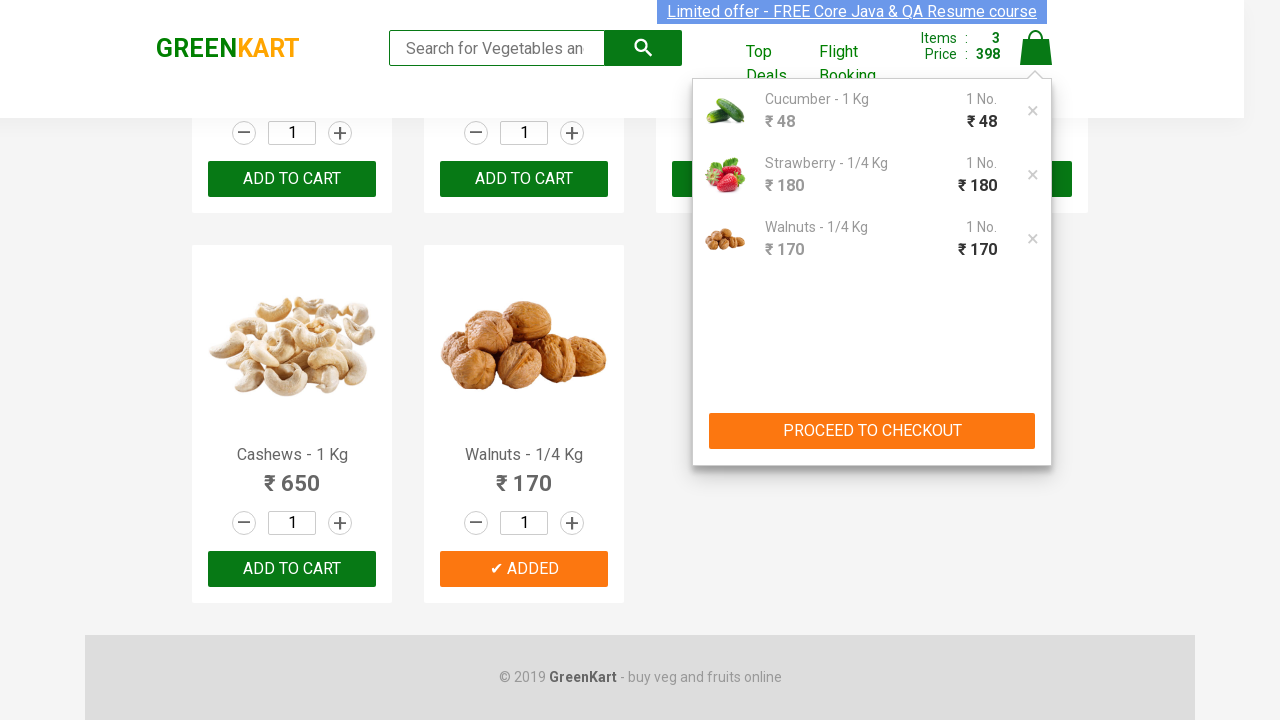

Clicked 'PROCEED TO CHECKOUT' button at (872, 431) on xpath=//button[contains(text(), 'PROCEED TO CHECKOUT')]
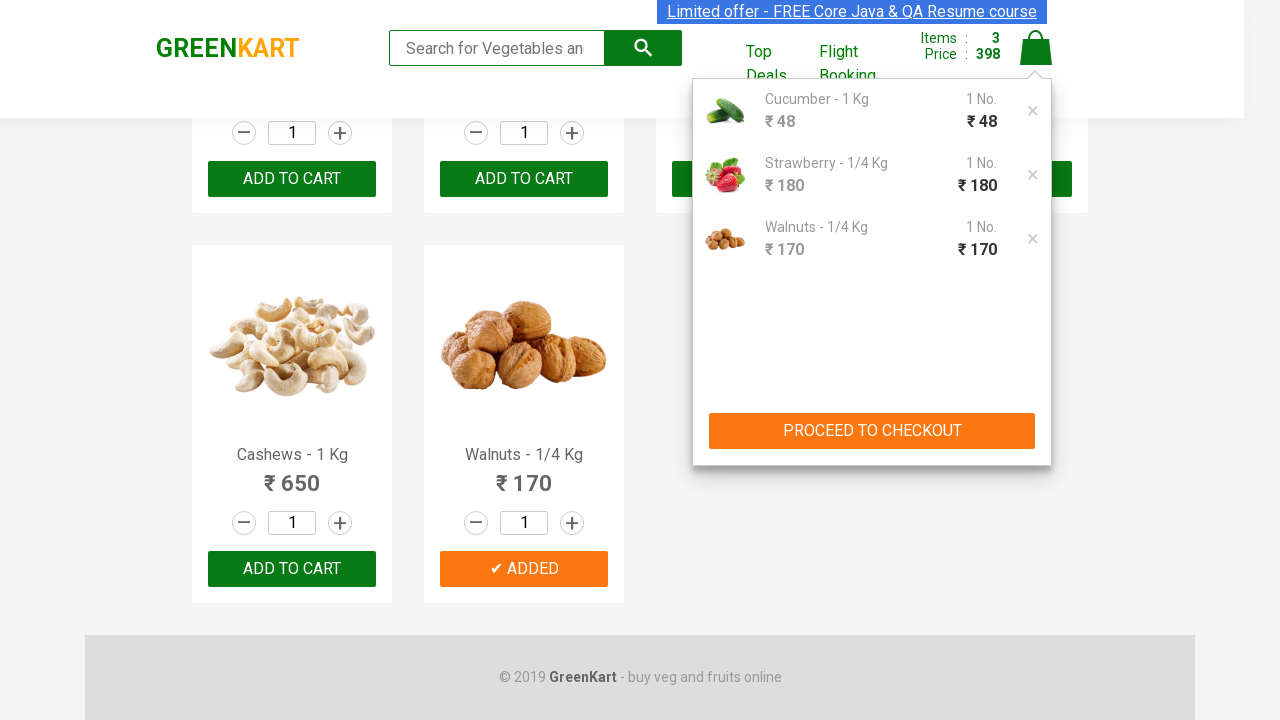

Waited for promo code input field to load
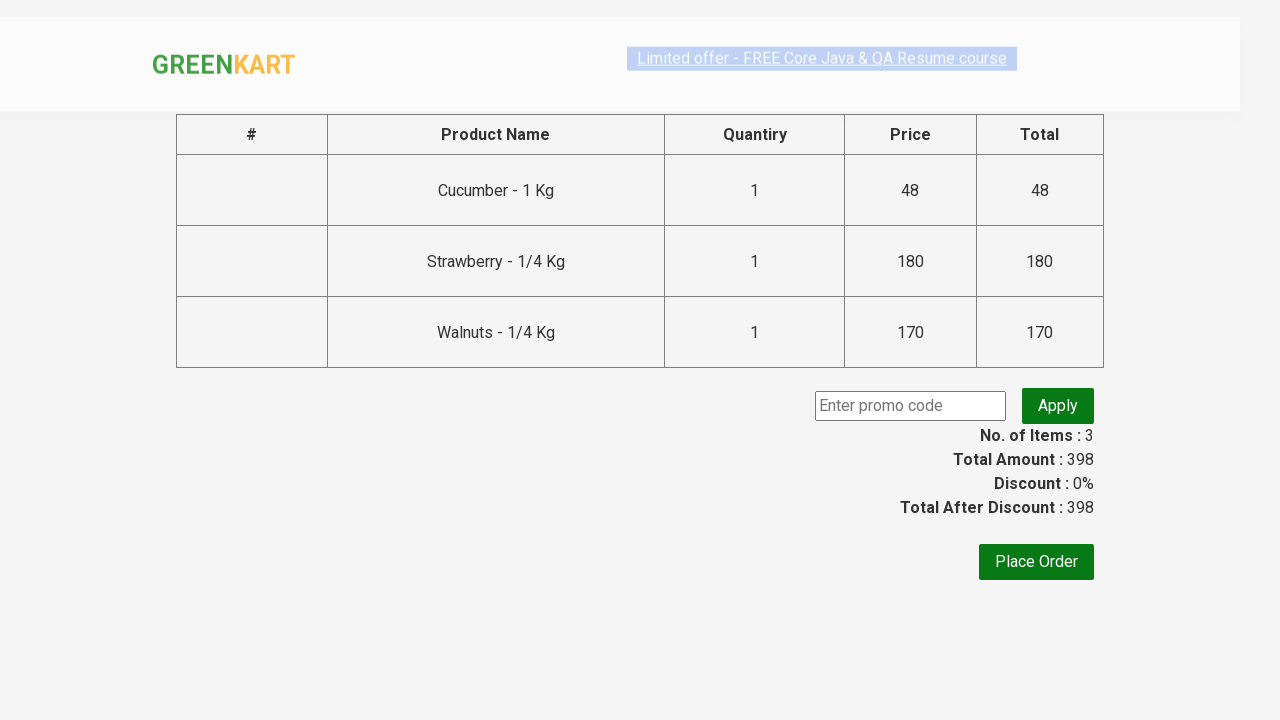

Entered promo code 'rahulshettyacademy' on input.promoCode
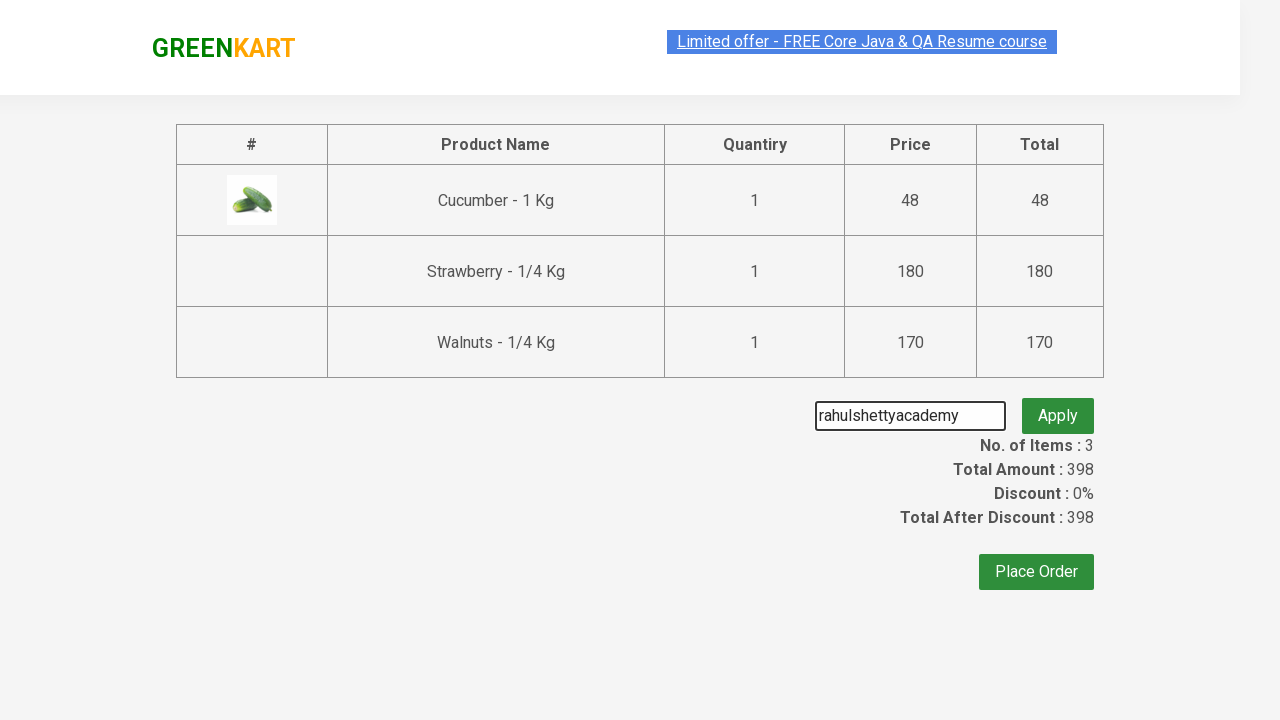

Clicked 'Apply' button to apply promo code at (1058, 406) on button.promoBtn
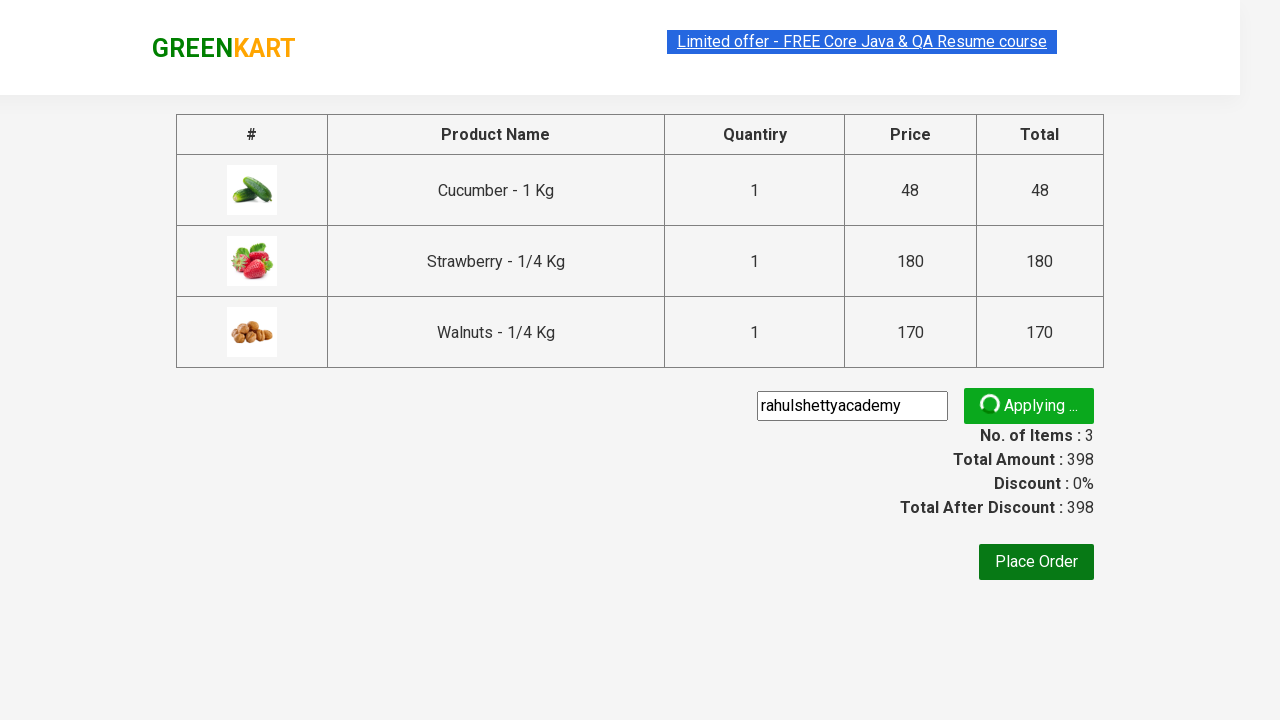

Promo code discount applied successfully
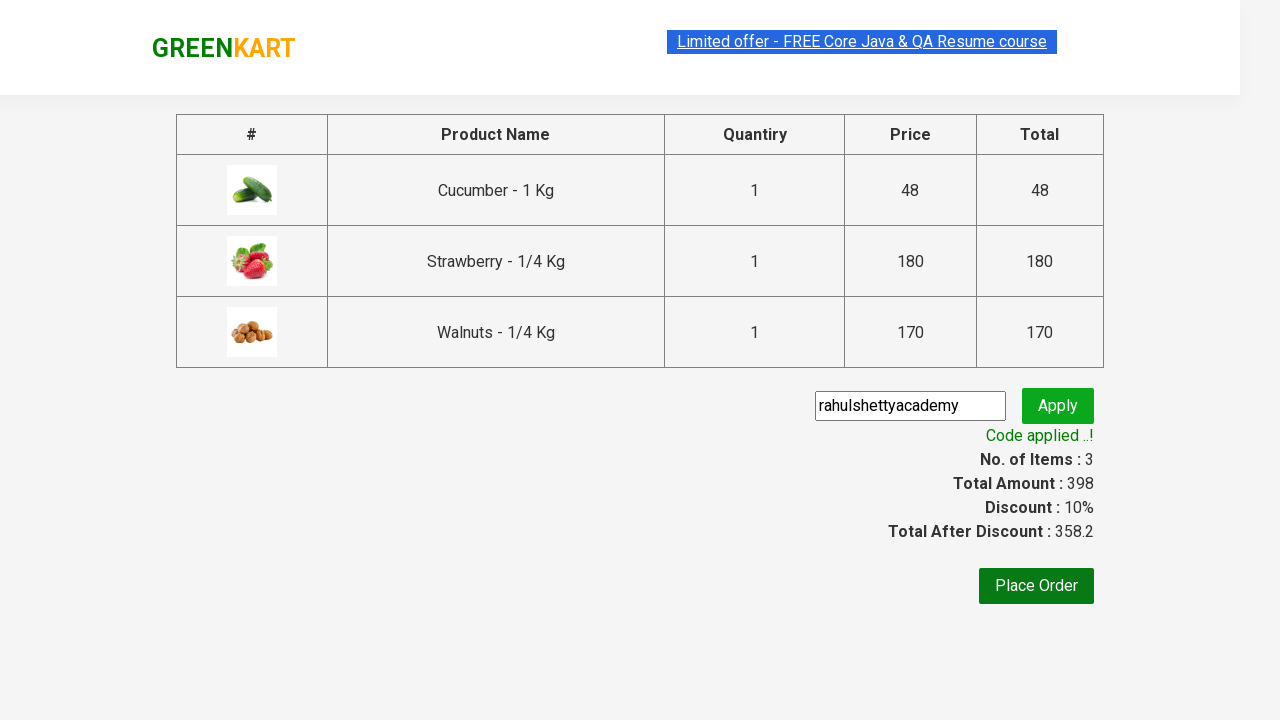

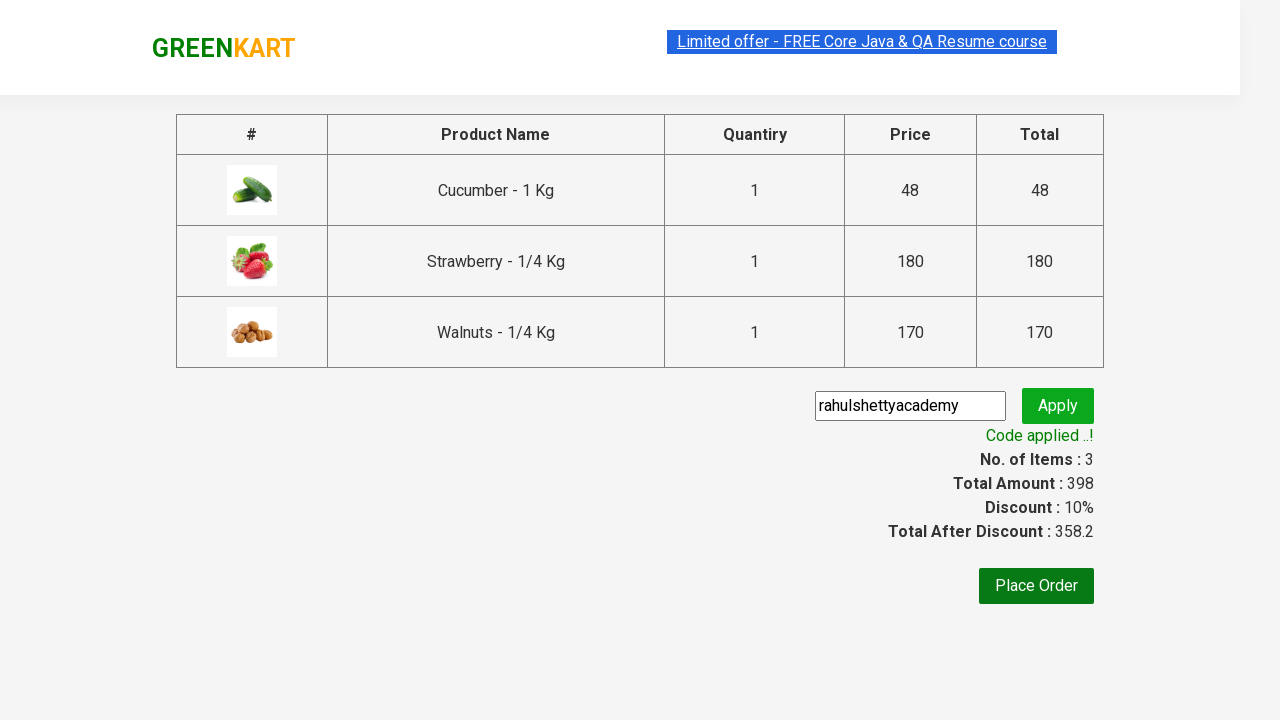